Tests drag and drop functionality on jQuery UI demo page by navigating to the Droppable demo, switching to iframe, performing drag and drop action, then navigating back to Demos page

Starting URL: https://jqueryui.com/

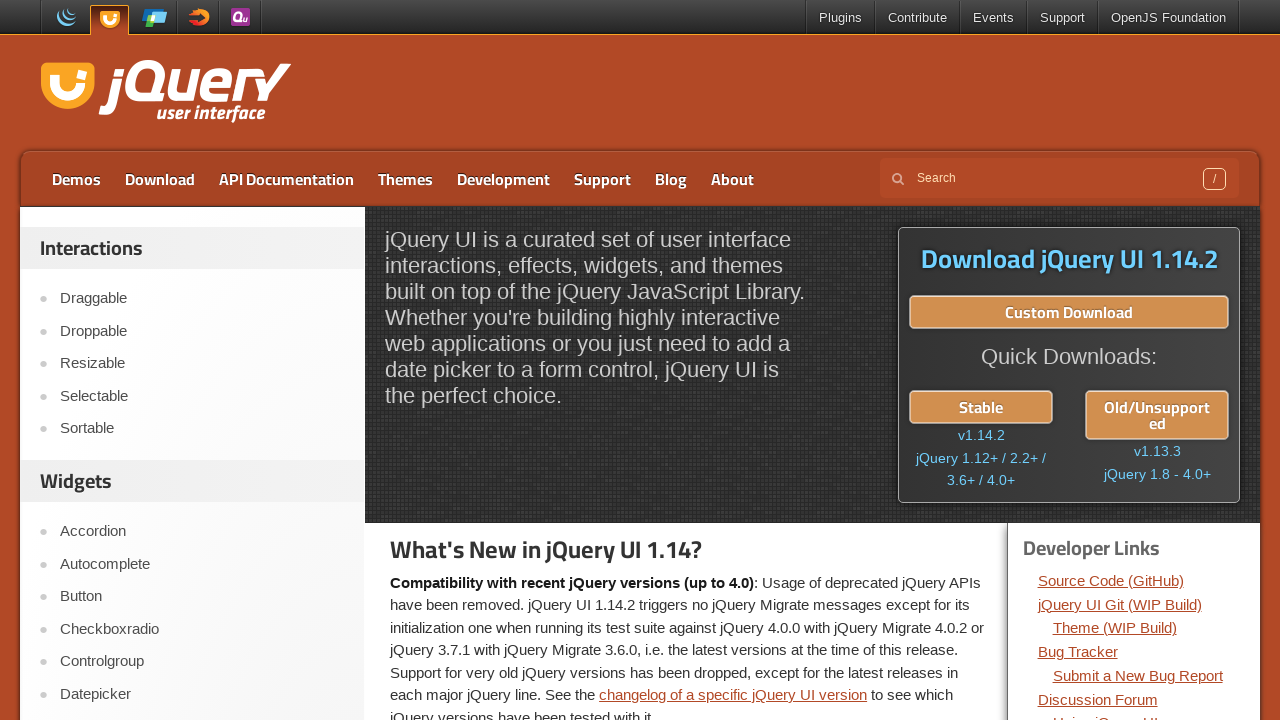

Clicked on Droppable link to navigate to drag and drop demo at (202, 331) on text=Droppable
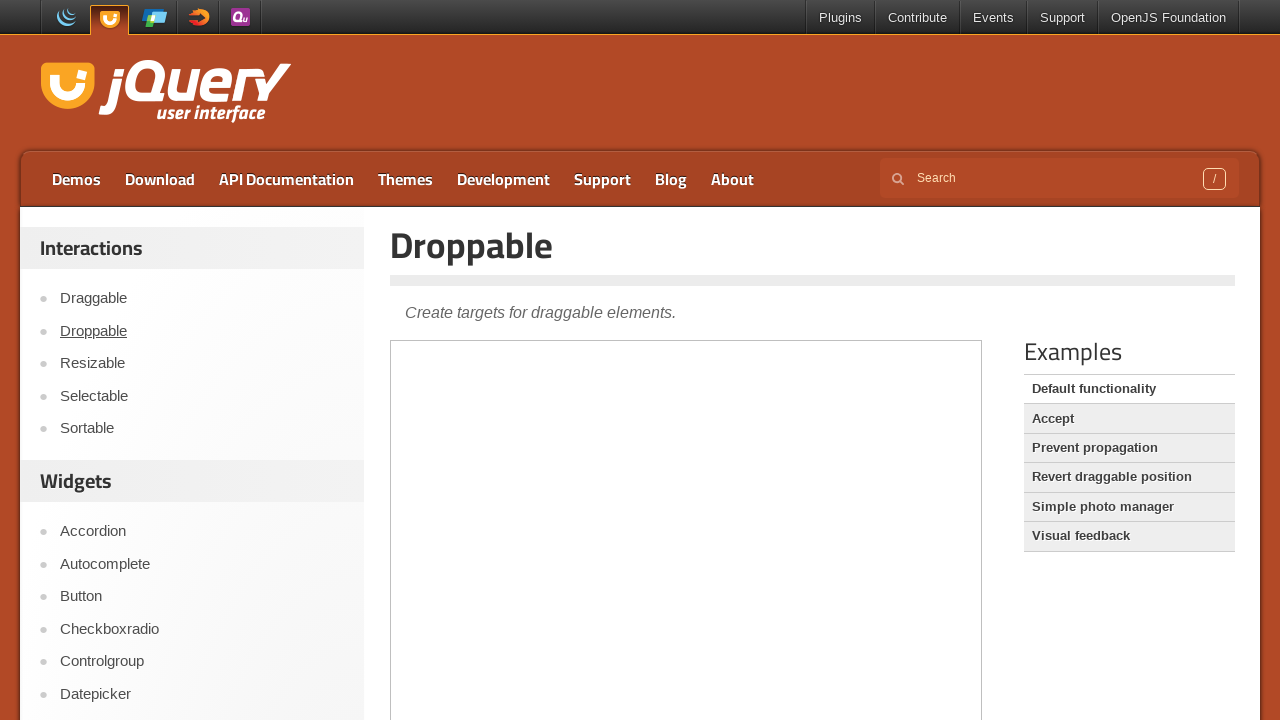

Located demo iframe
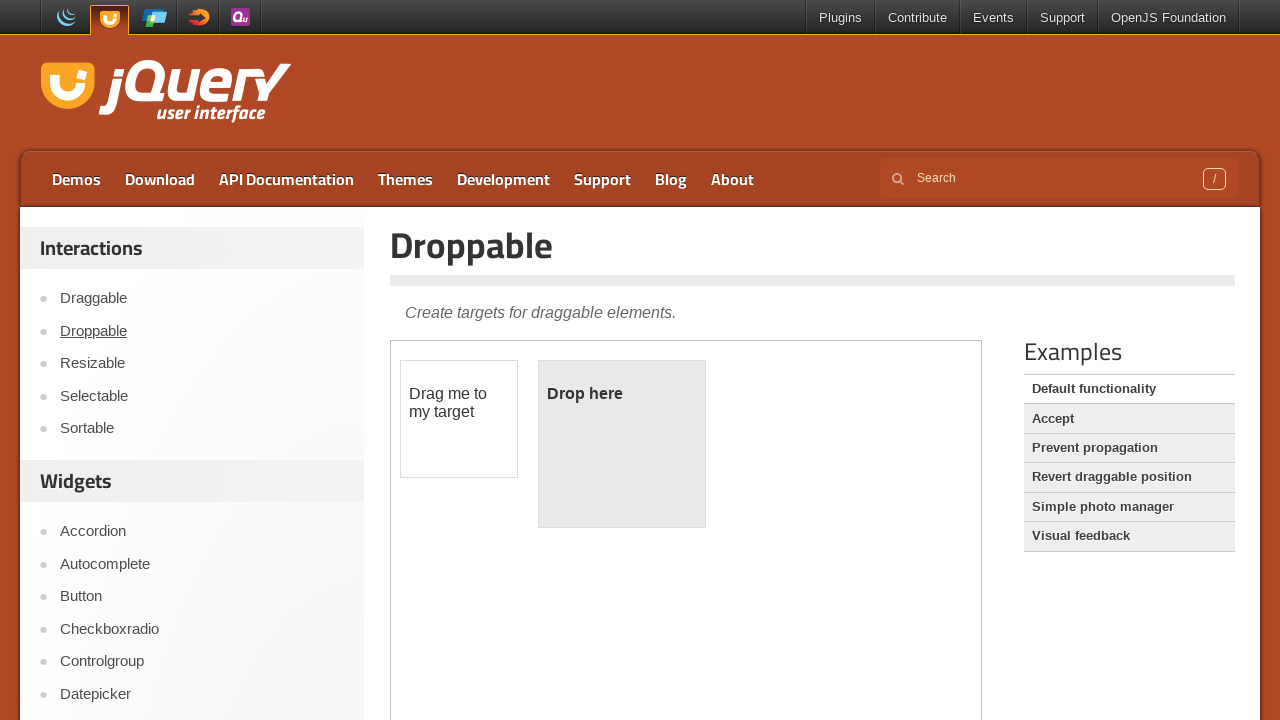

Located draggable element within iframe
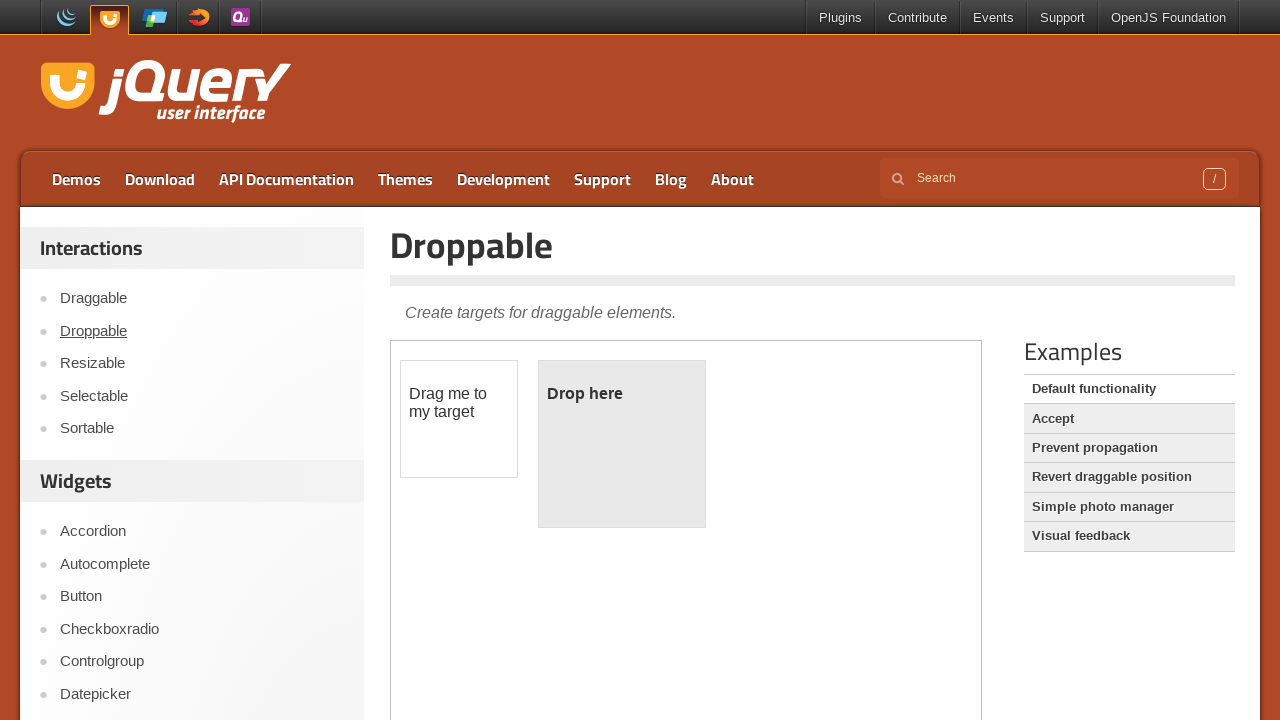

Located droppable element within iframe
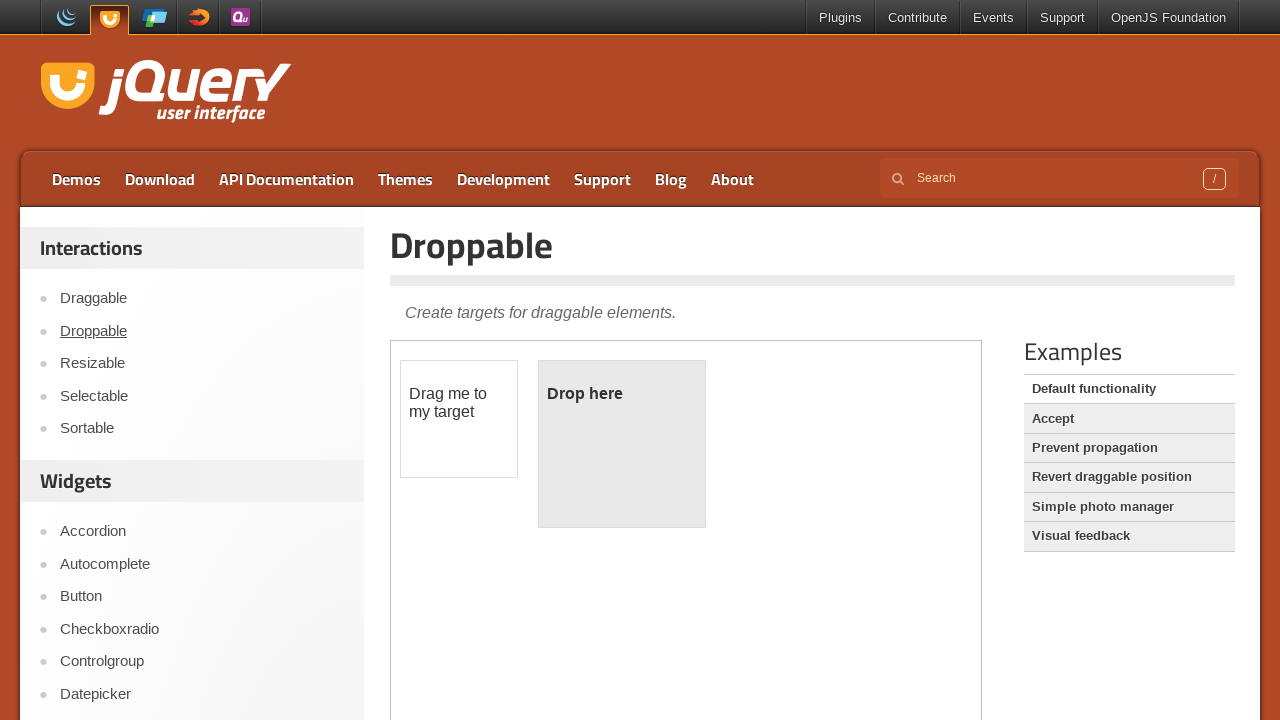

Performed drag and drop action from draggable to droppable element at (622, 444)
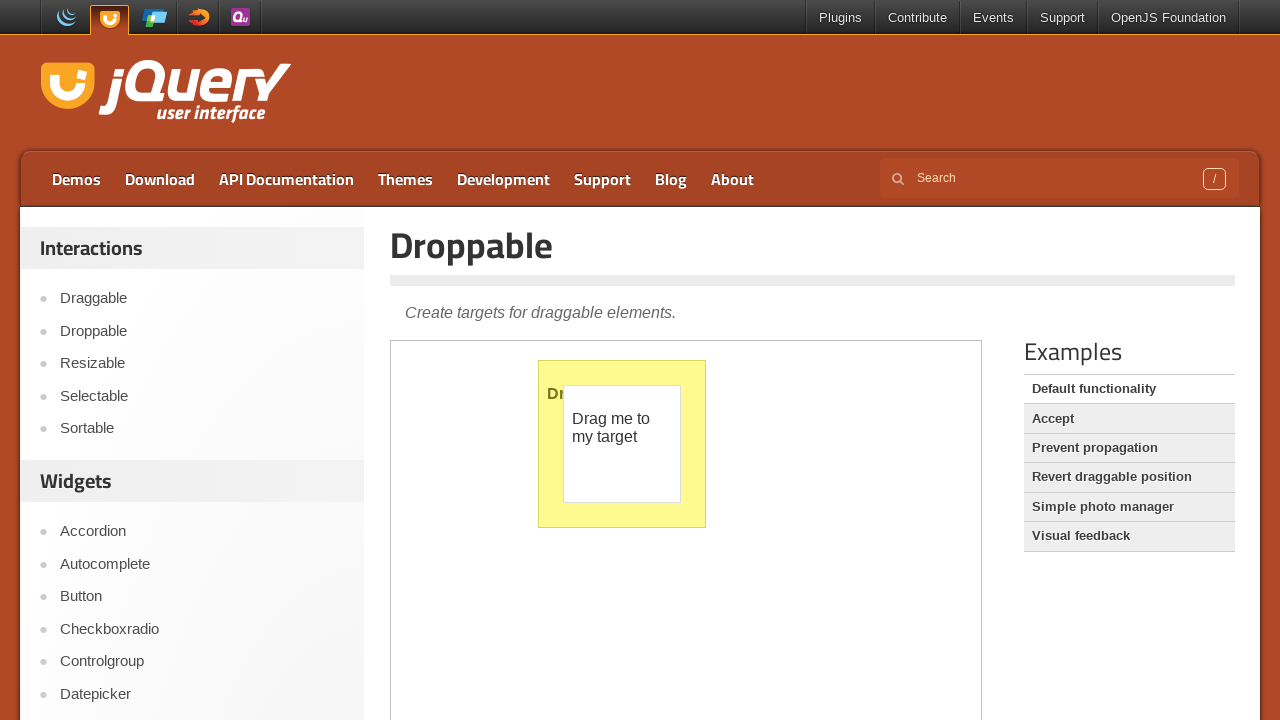

Clicked on Demos link to navigate back to main demos page at (76, 179) on text=Demos
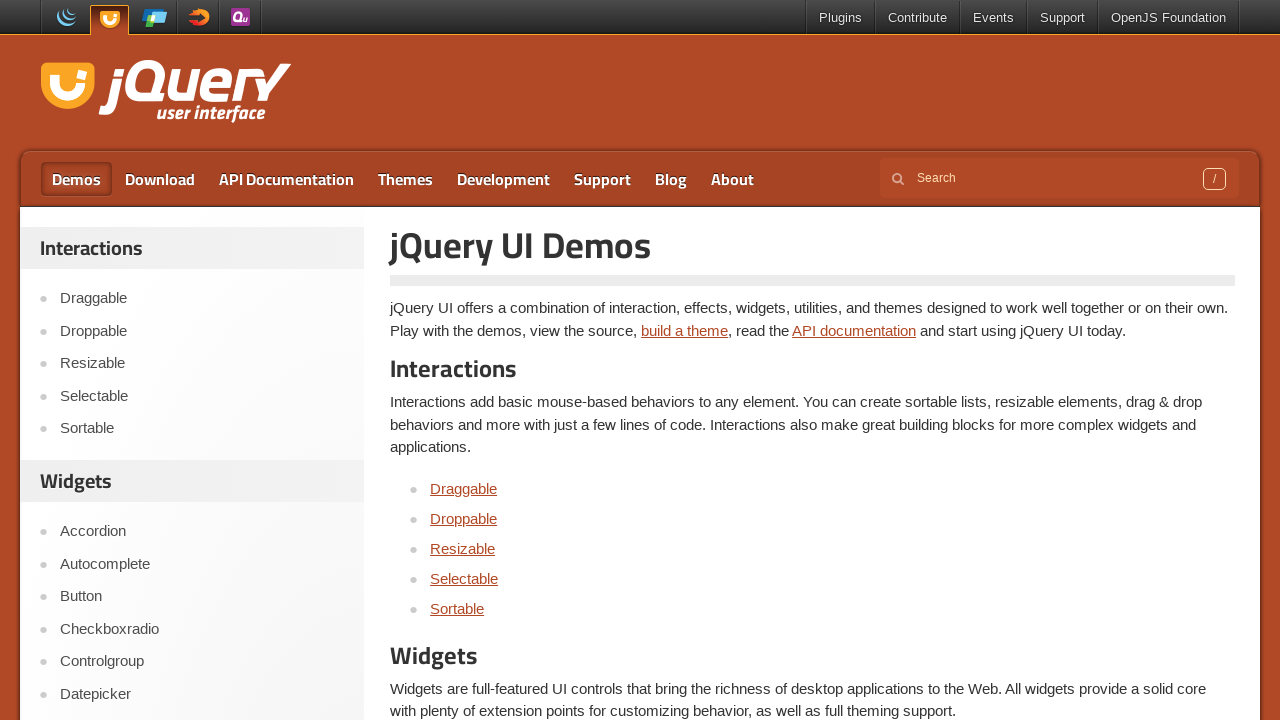

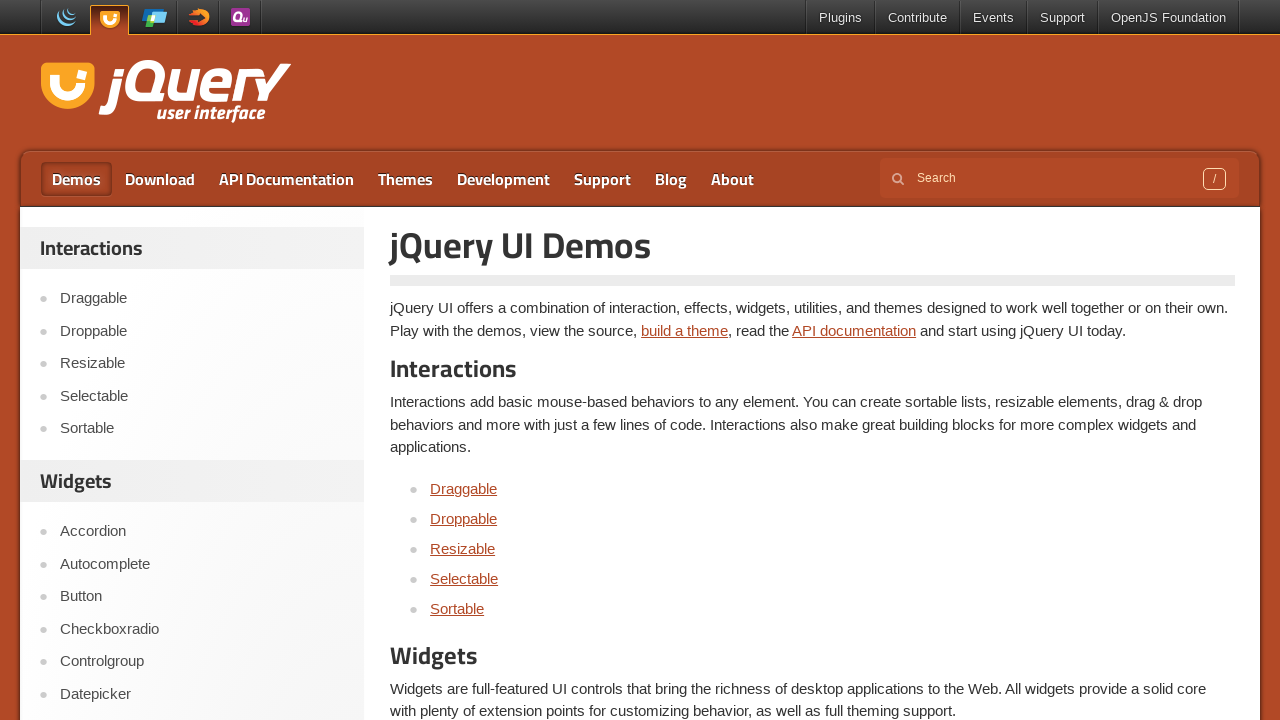